Navigates to the WebdriverIO homepage and verifies the page loads successfully by checking the URL.

Starting URL: https://webdriver.io

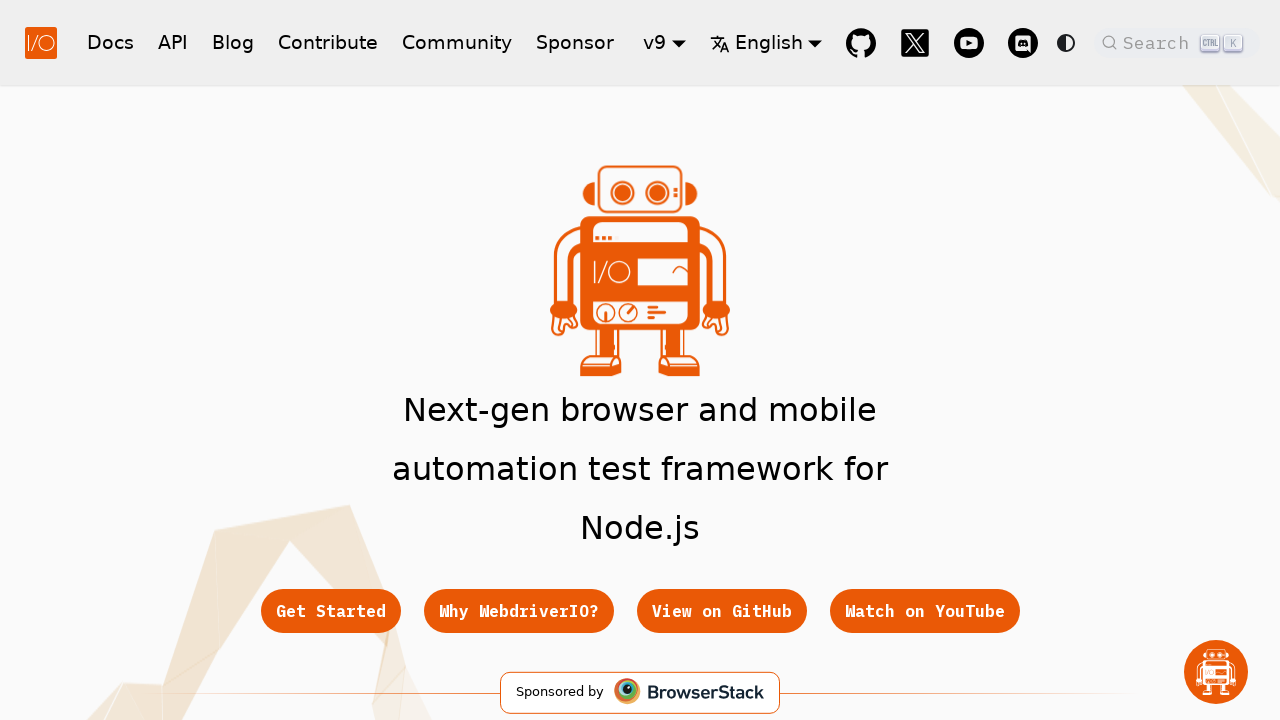

Navigated to WebdriverIO homepage at https://webdriver.io
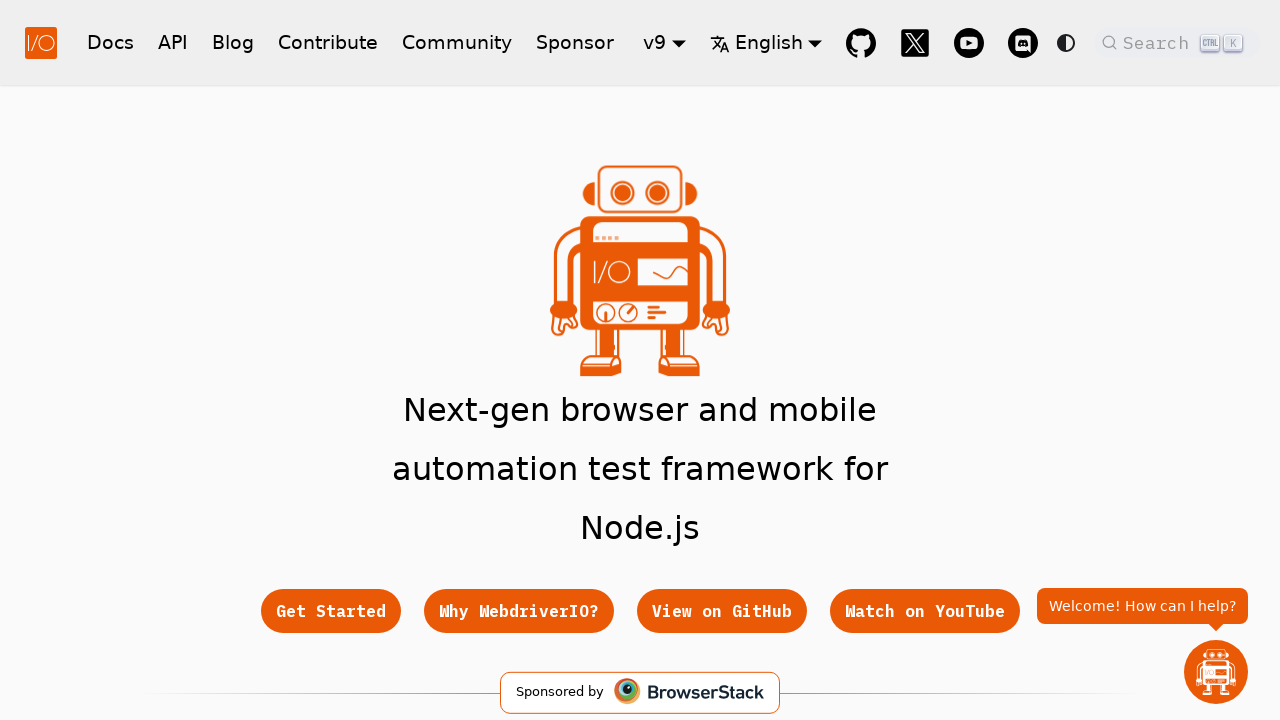

Page DOM content loaded successfully
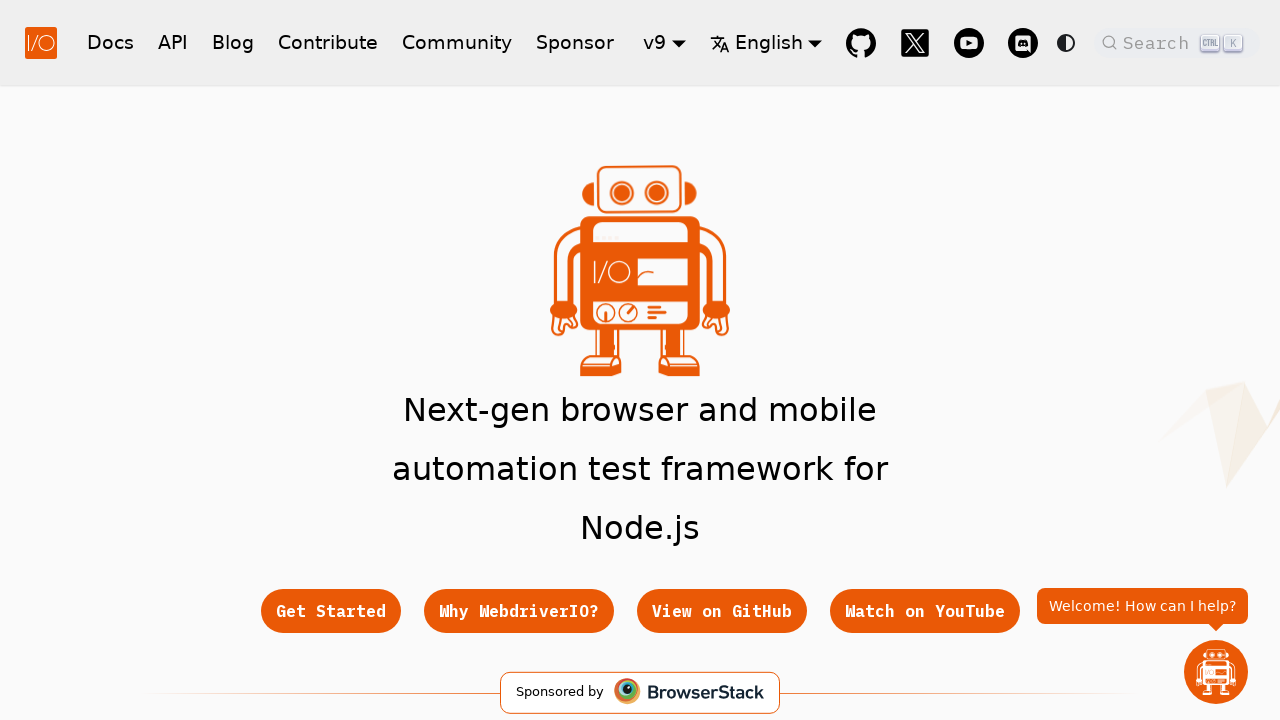

Verified URL contains 'webdriver.io'
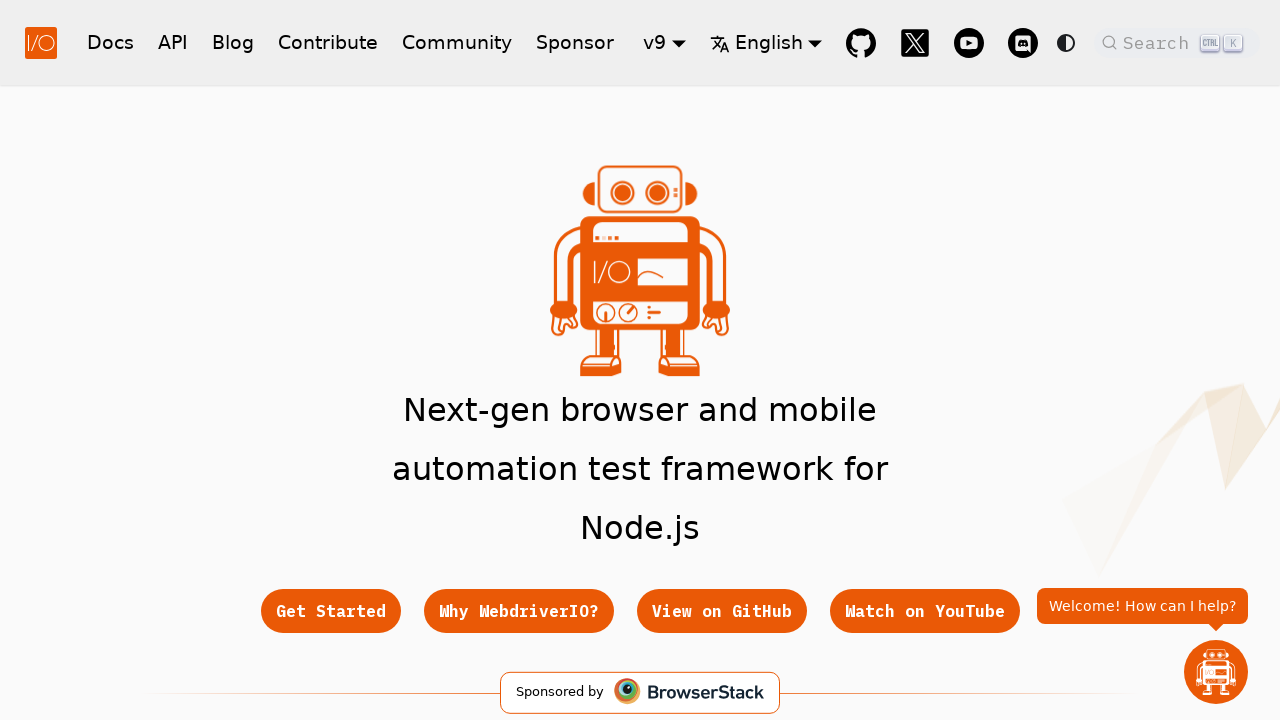

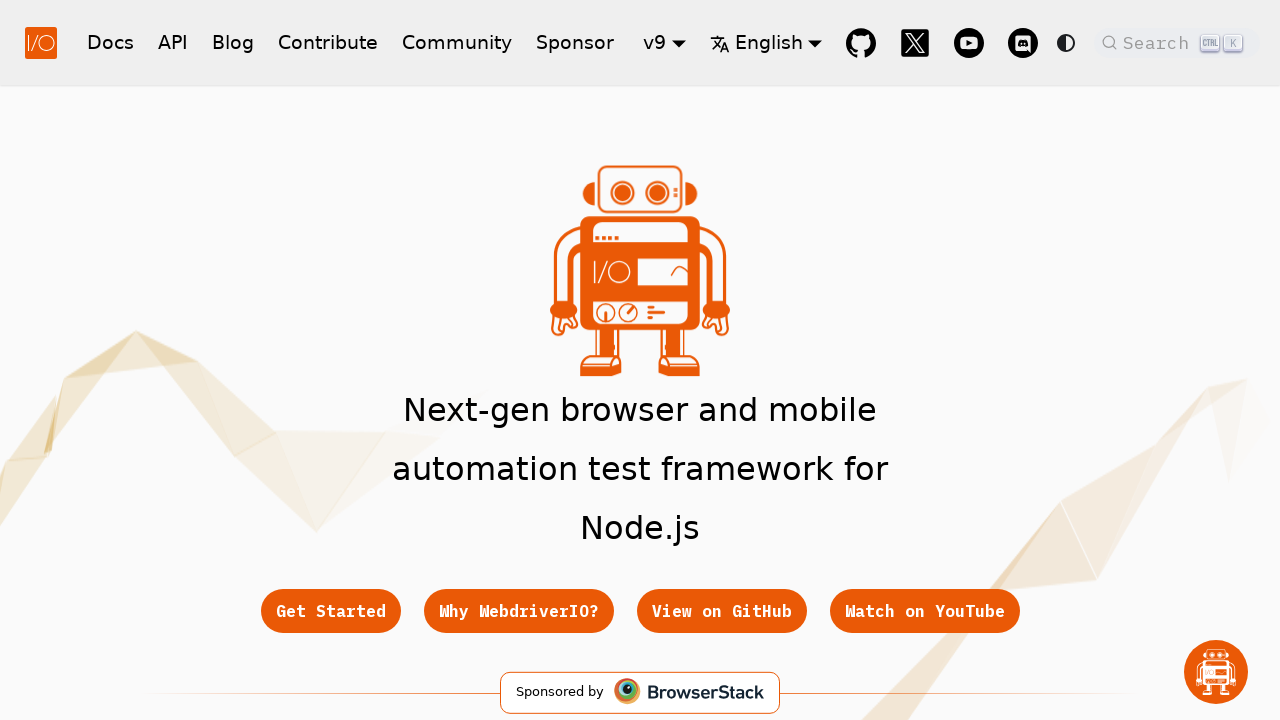